Clicks on Ronaldo's player link and verifies navigation to his profile page

Starting URL: https://www.sport-express.ru/football/L/russia/premier/2023-2024/statistics/bombardiers/

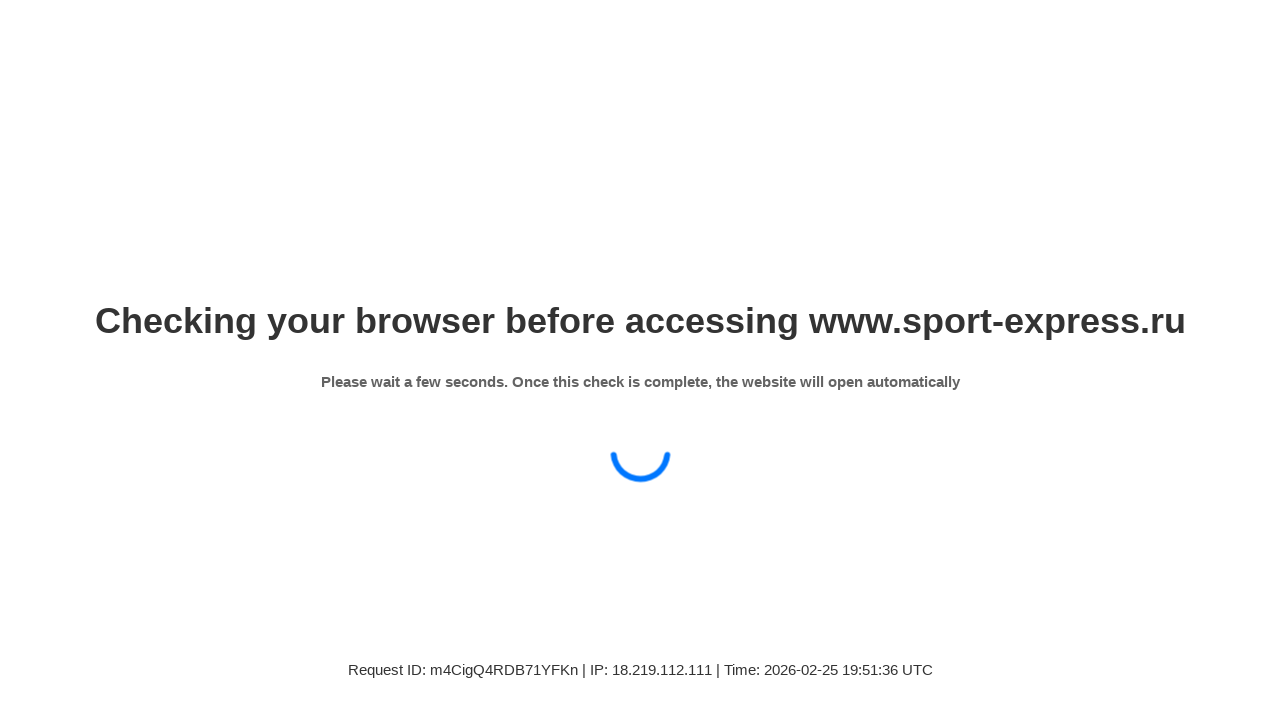

Clicked on Ronaldo's player link at (325, 360) on xpath=//a[contains(text(),'Роналдо')]
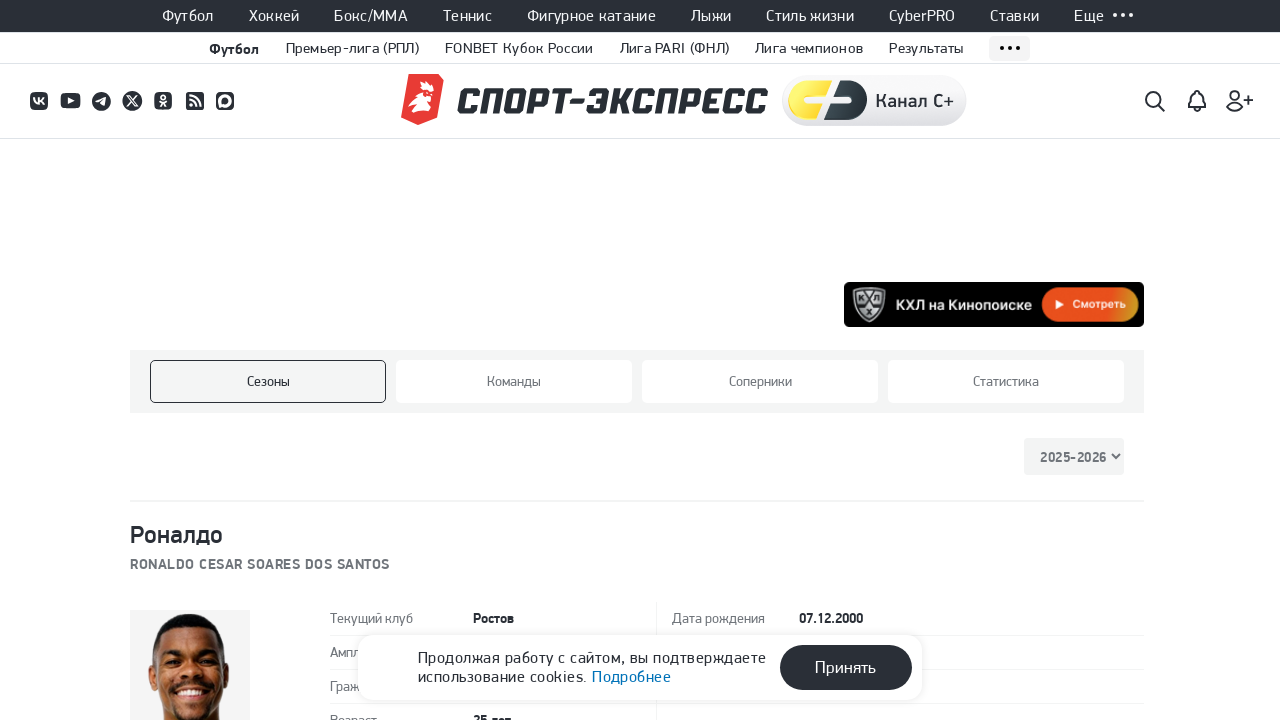

Verified navigation to Ronaldo's profile page
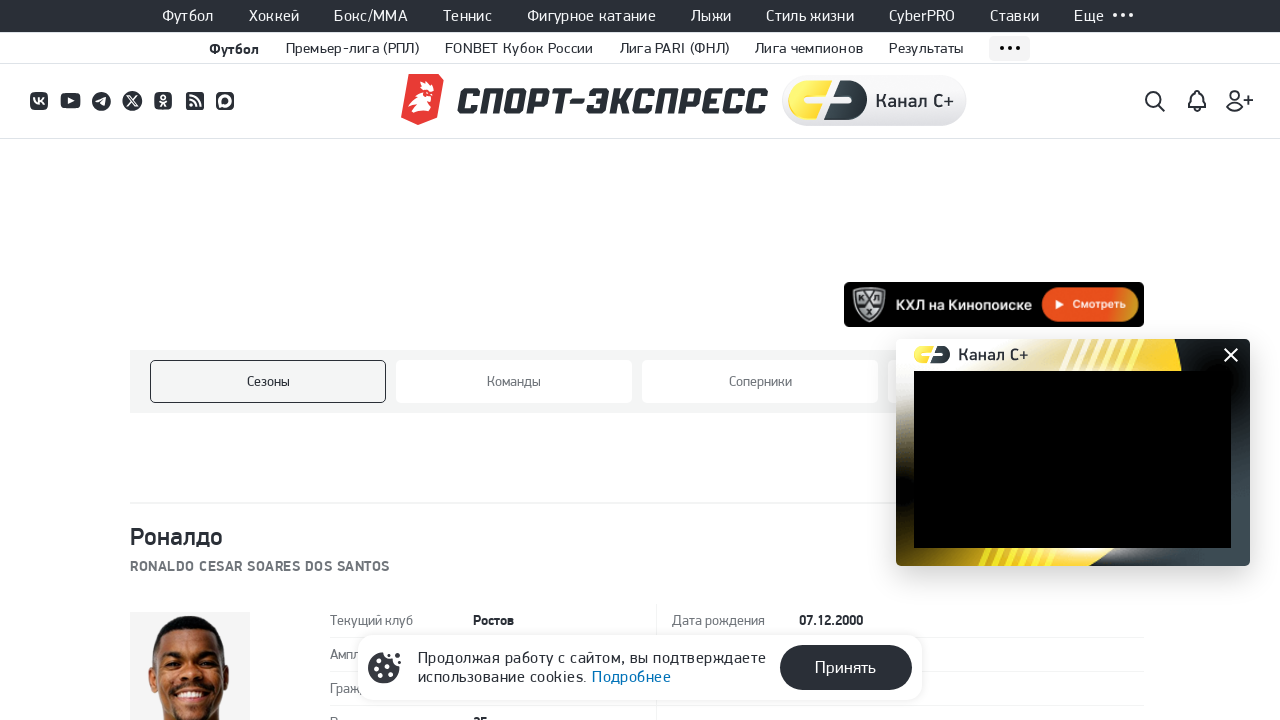

Navigated back to statistics page
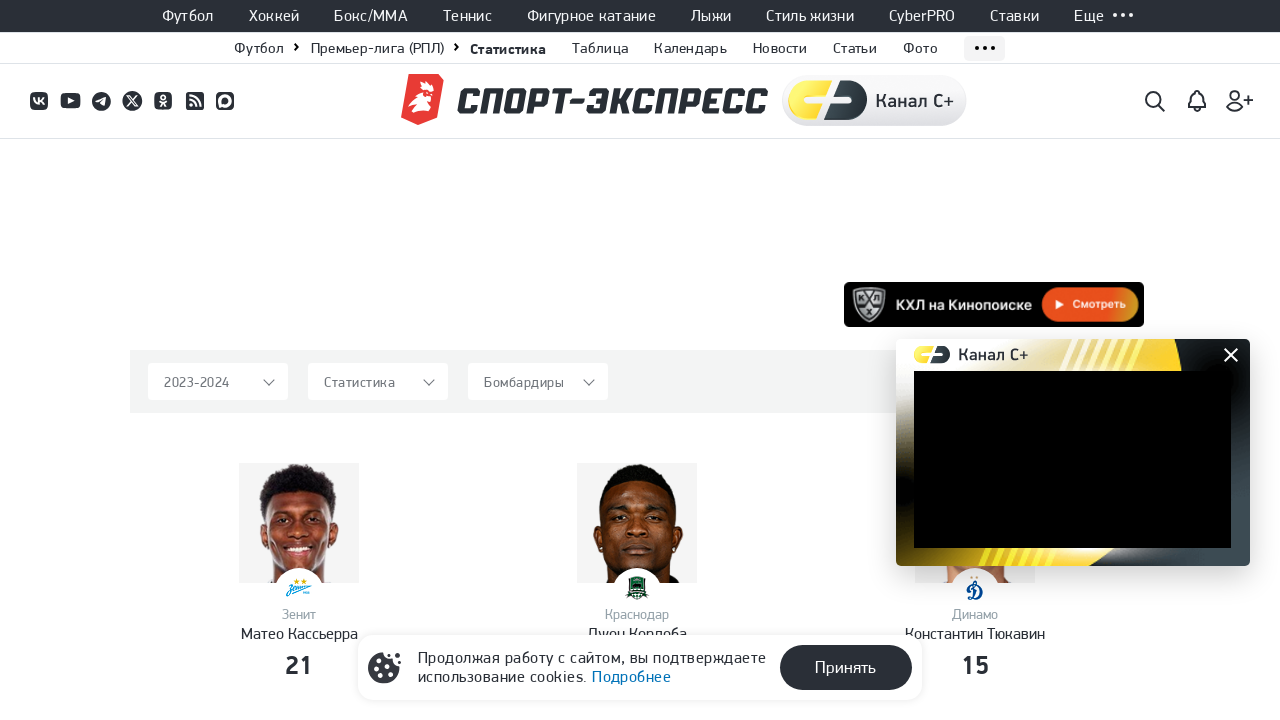

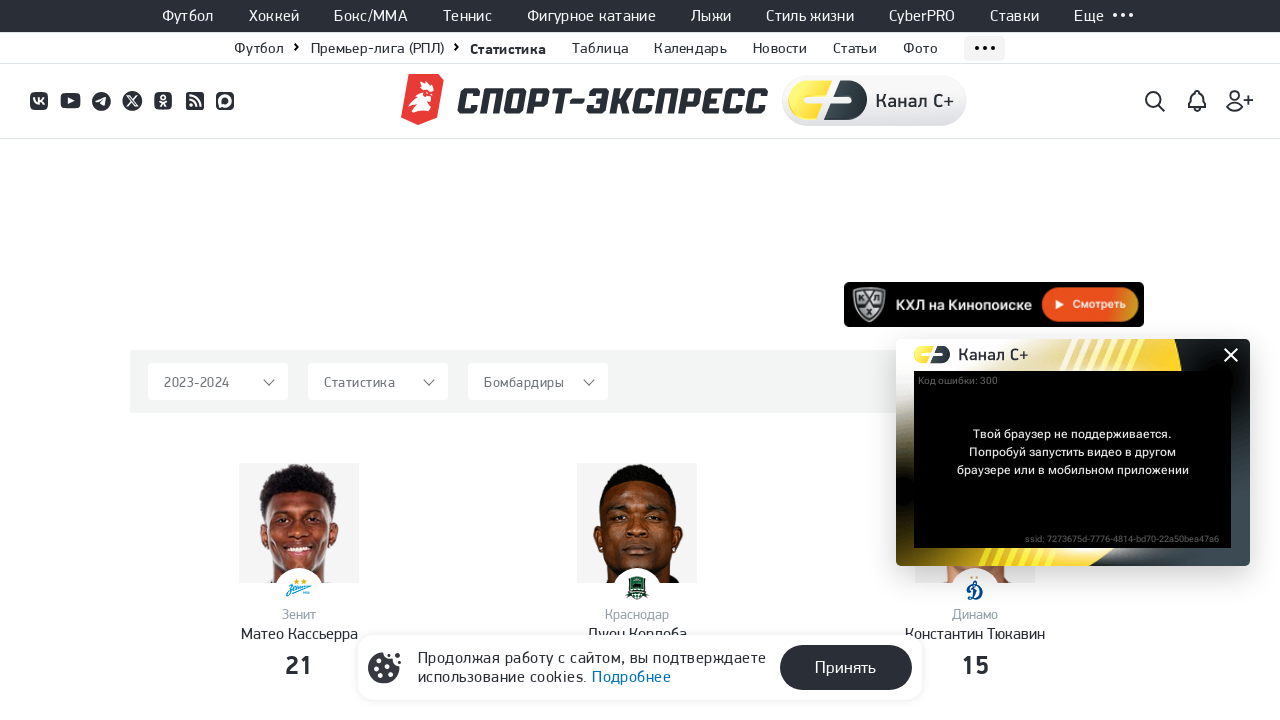